Tests validation error when entering numbers in street name field

Starting URL: https://project-brown-kappa.vercel.app/home

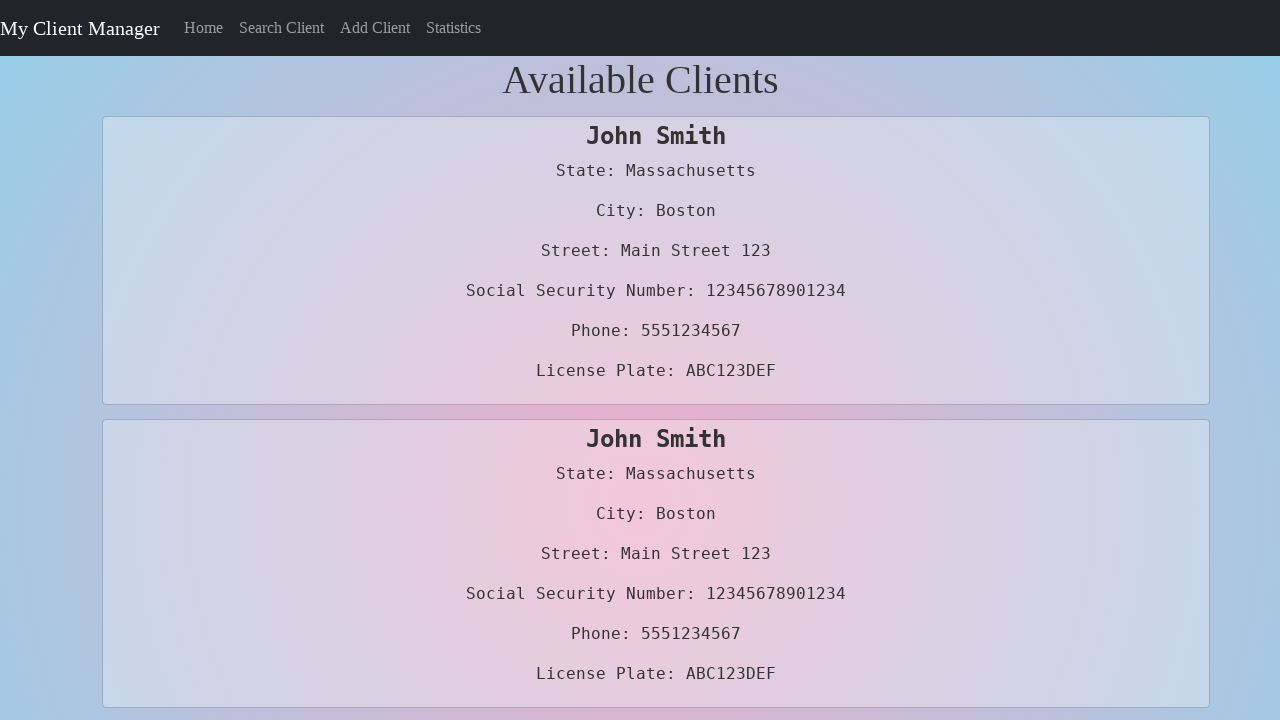

Clicked on Add Client link at (375, 28) on text=Add Client
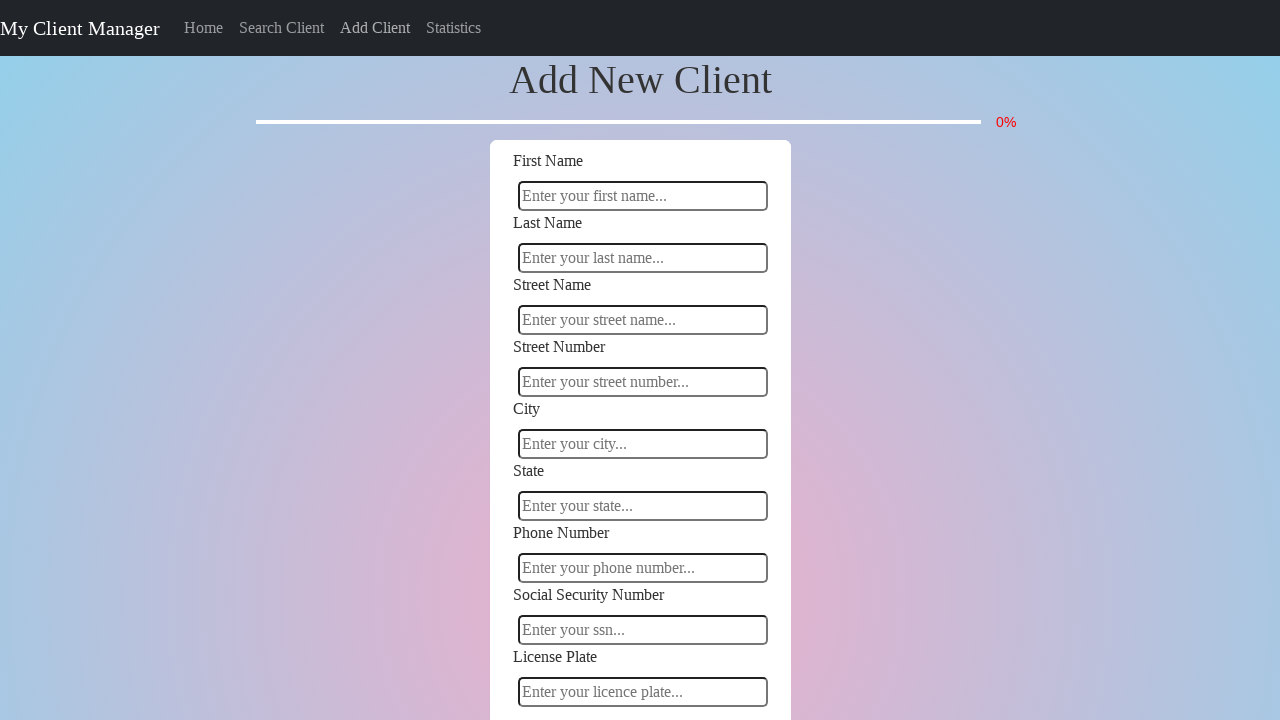

Filled street name field with 'Lac3' containing invalid number character on #Street-Name
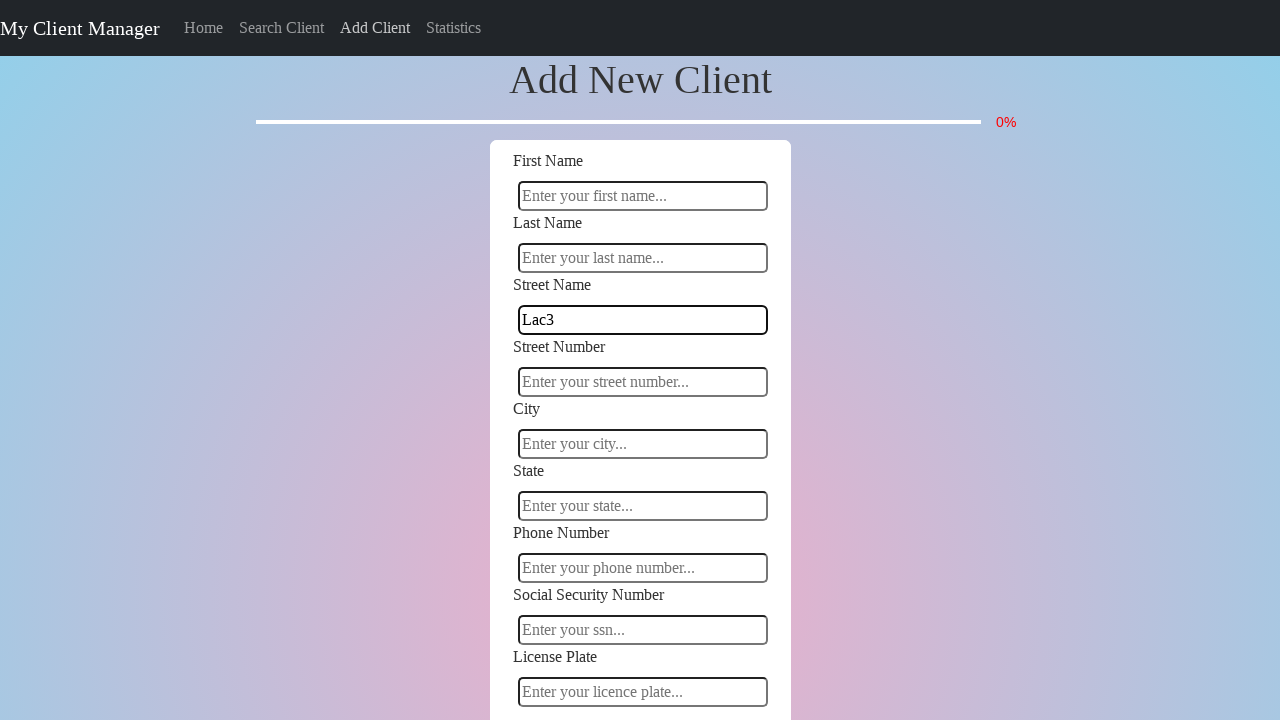

Clicked on street number field to trigger validation error at (642, 382) on #Street-No
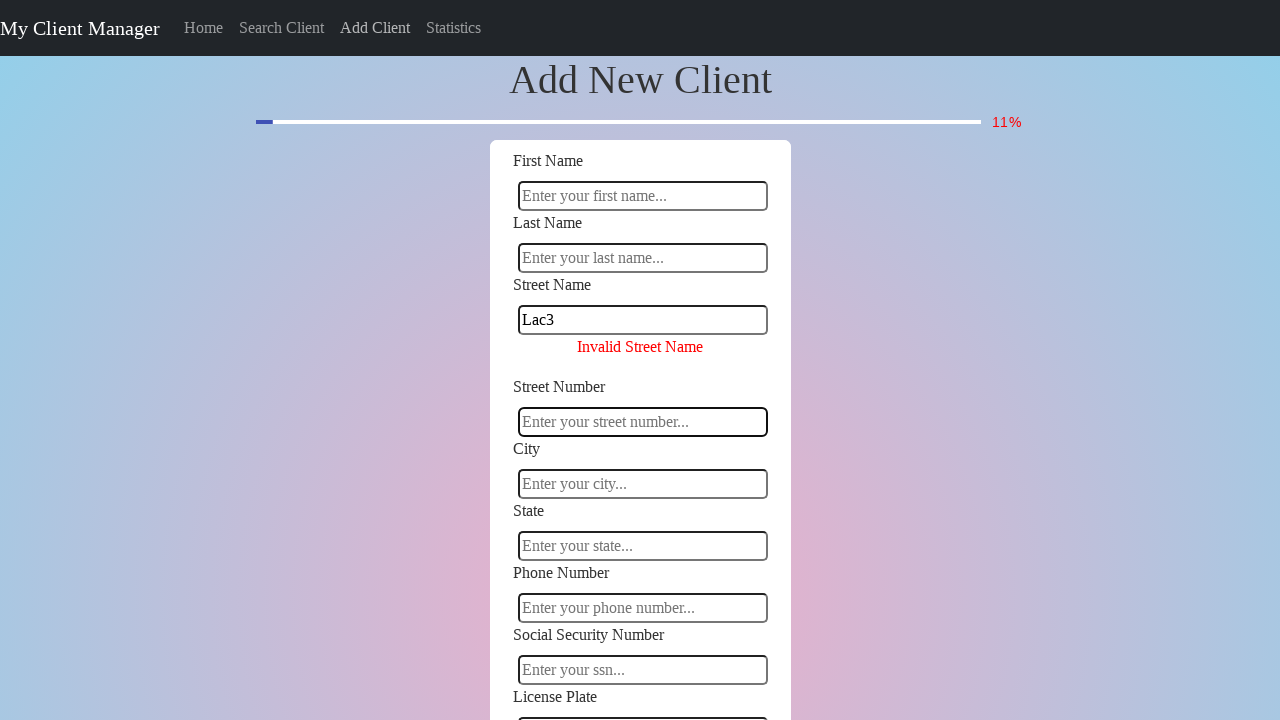

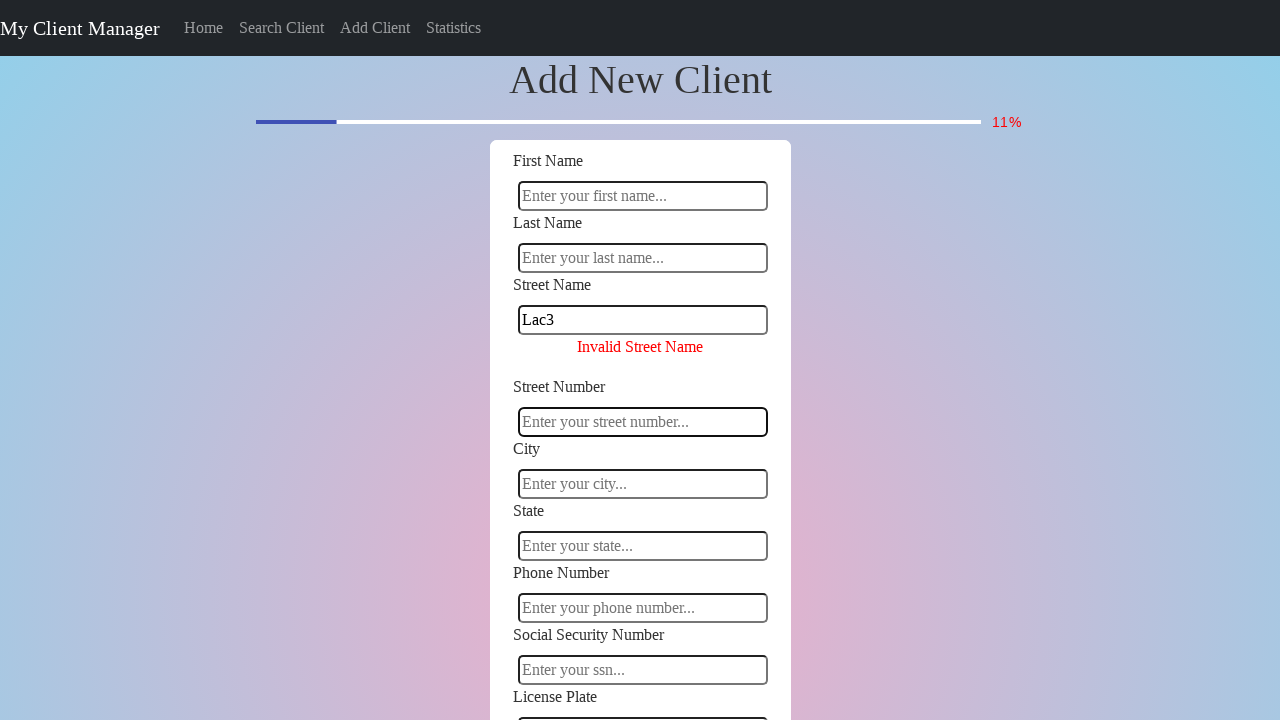